Tests JavaScript alert handling by triggering different types of alerts (simple alert and prompt), dismissing, entering text, and accepting them

Starting URL: https://the-internet.herokuapp.com/javascript_alerts

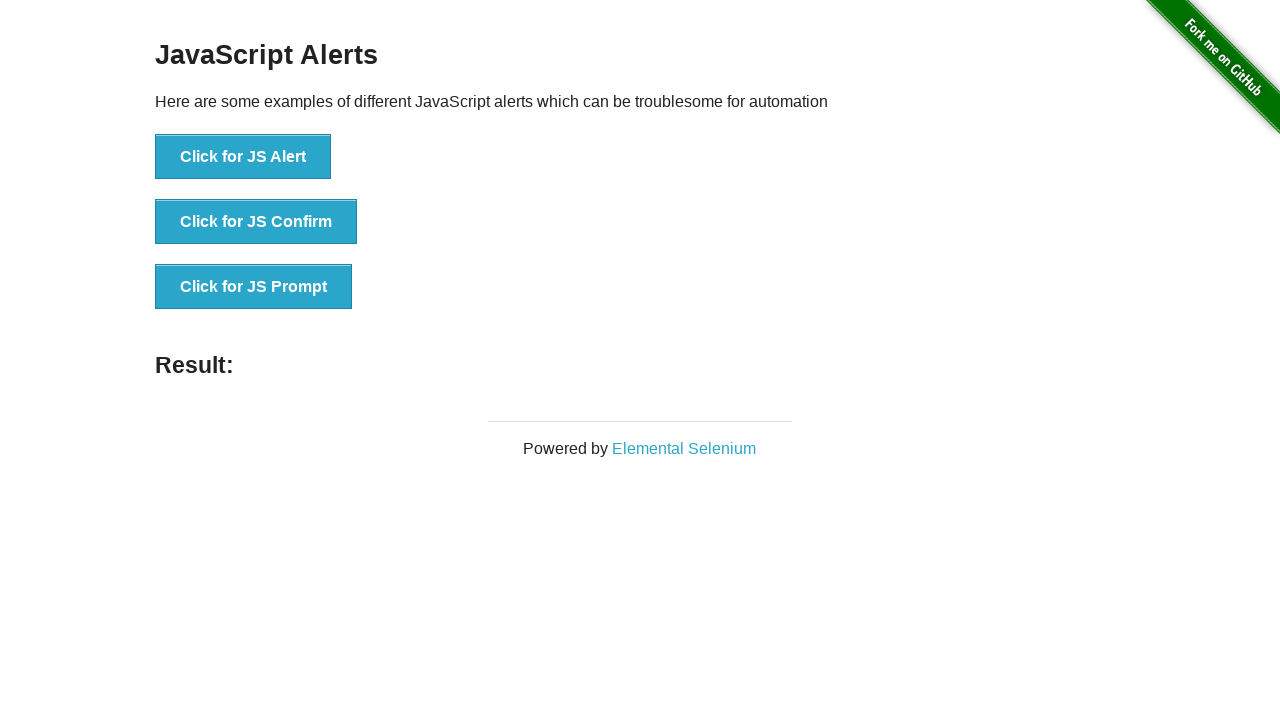

Navigated to JavaScript alerts test page
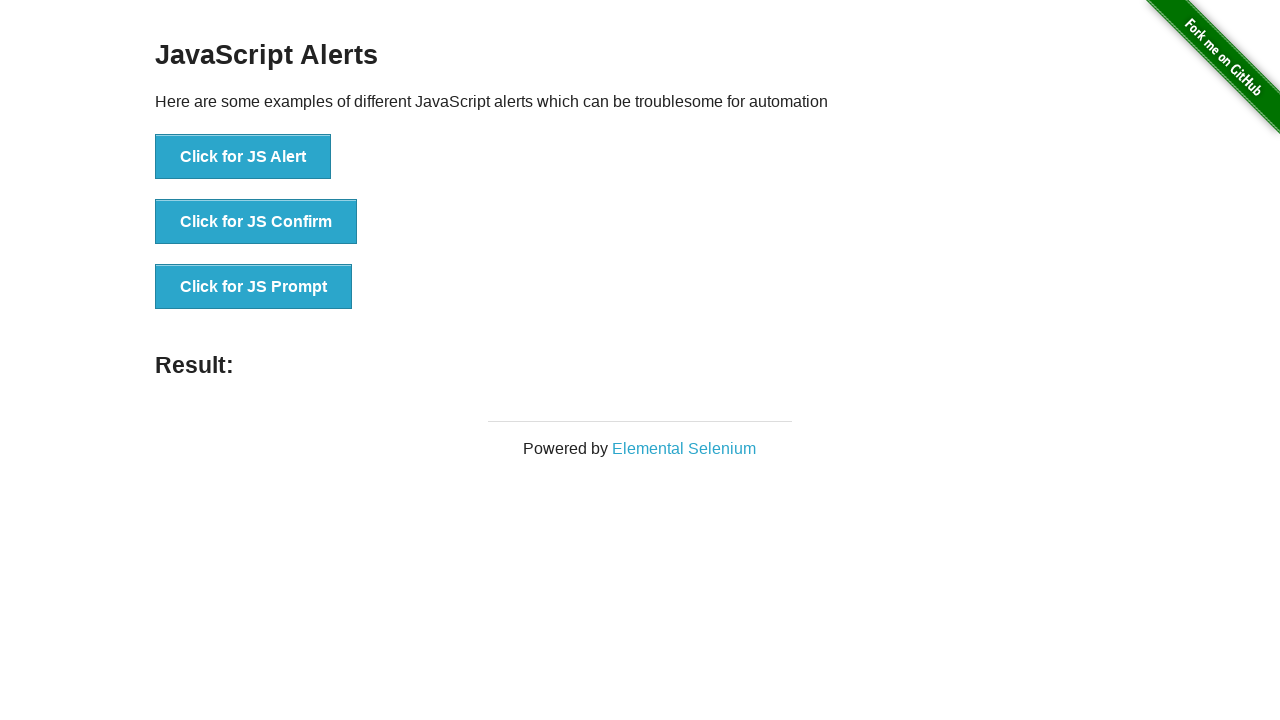

Clicked first button to trigger simple JavaScript alert at (243, 157) on xpath=//*[@id='content']/div/ul/li[1]/button
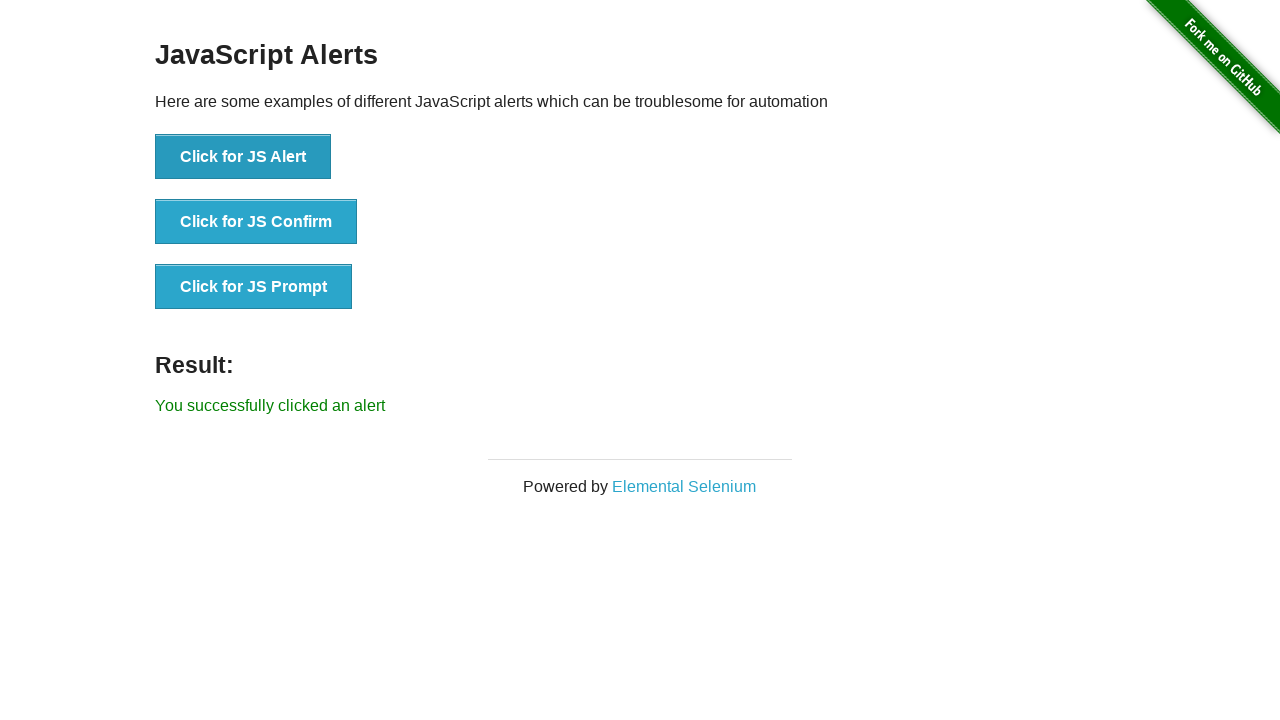

Set up dialog handler to dismiss alerts and clicked first button again at (243, 157) on xpath=//*[@id='content']/div/ul/li[1]/button
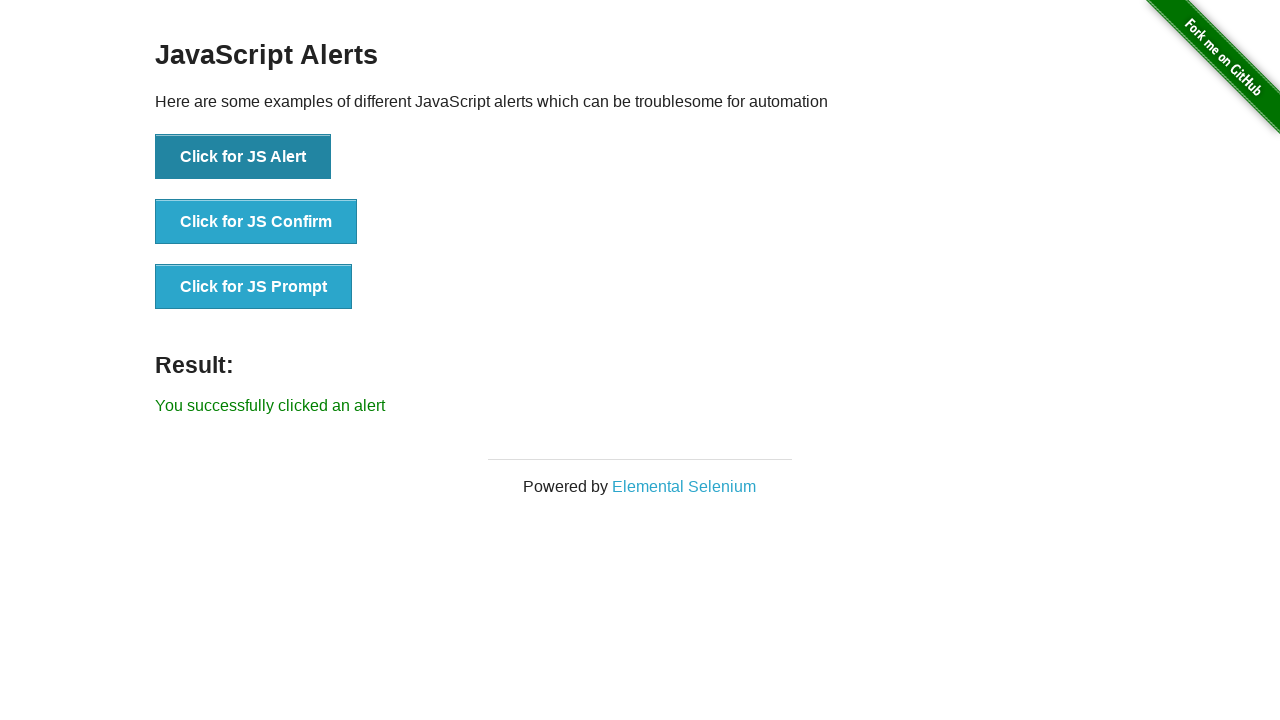

Set up dialog handler to accept prompts with text 'raju'
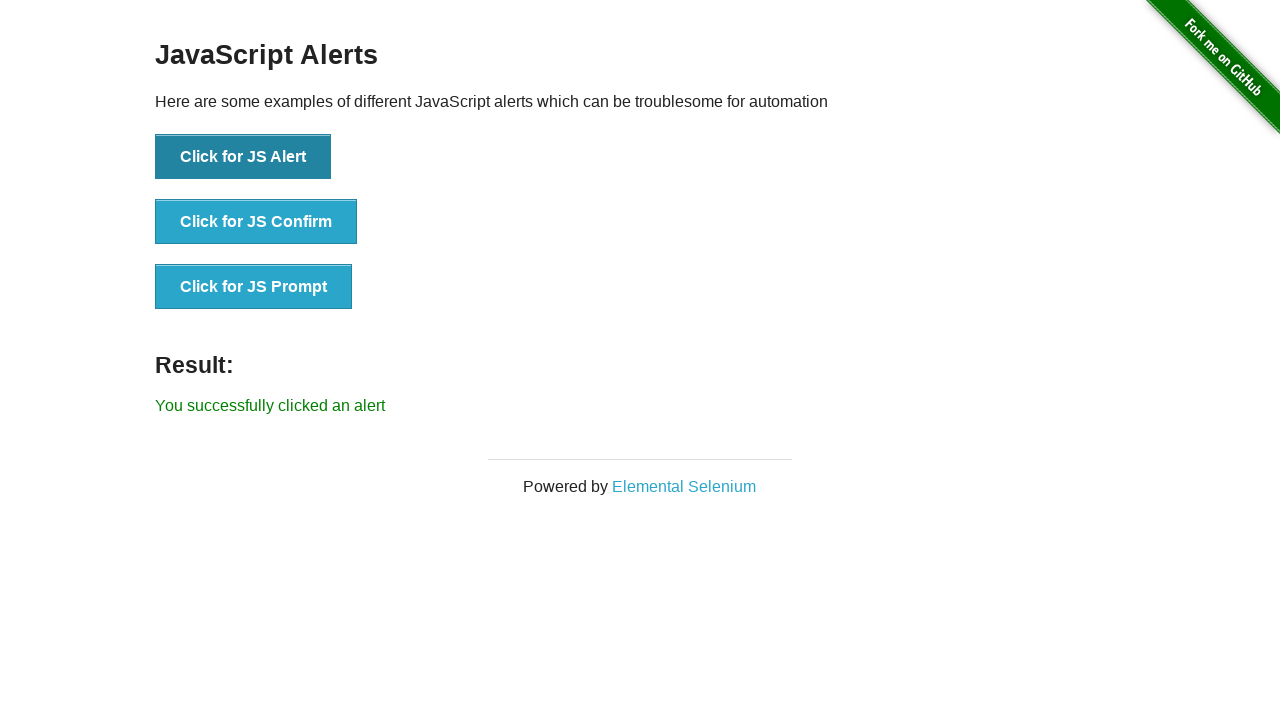

Clicked third button to trigger JavaScript prompt dialog at (254, 287) on xpath=//*[@id='content']/div/ul/li[3]/button
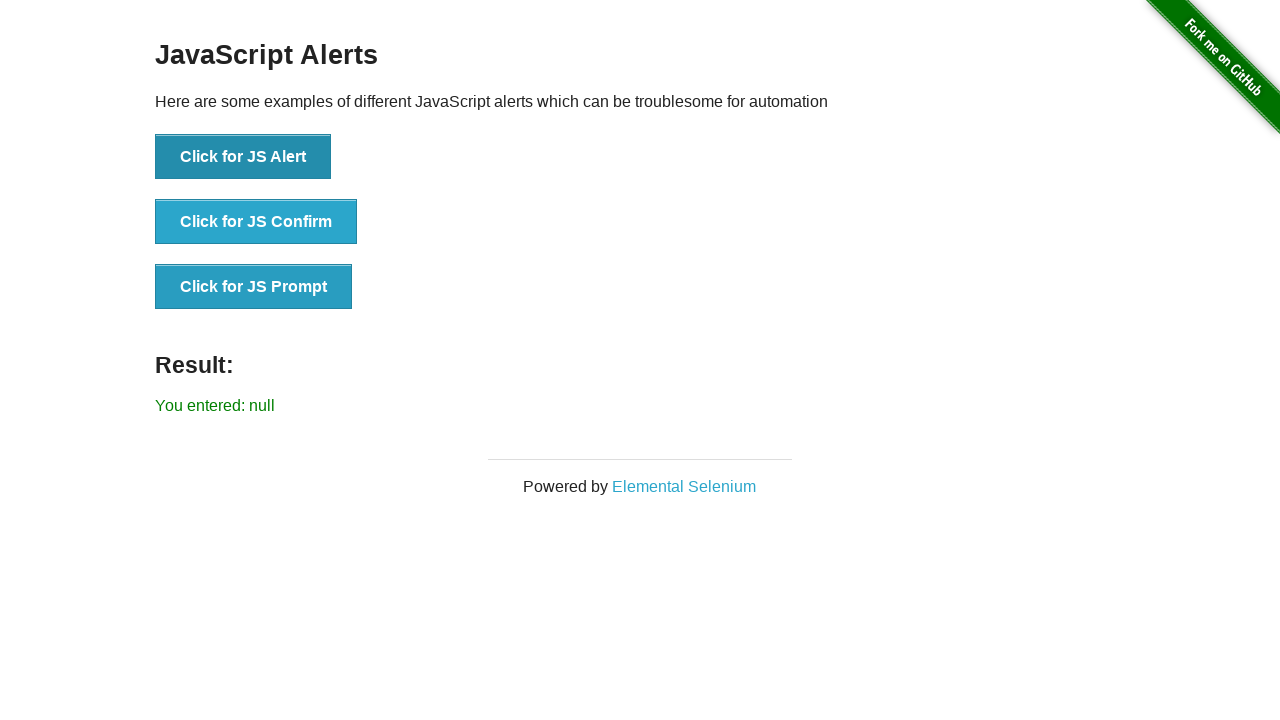

Result element displayed after handling prompt
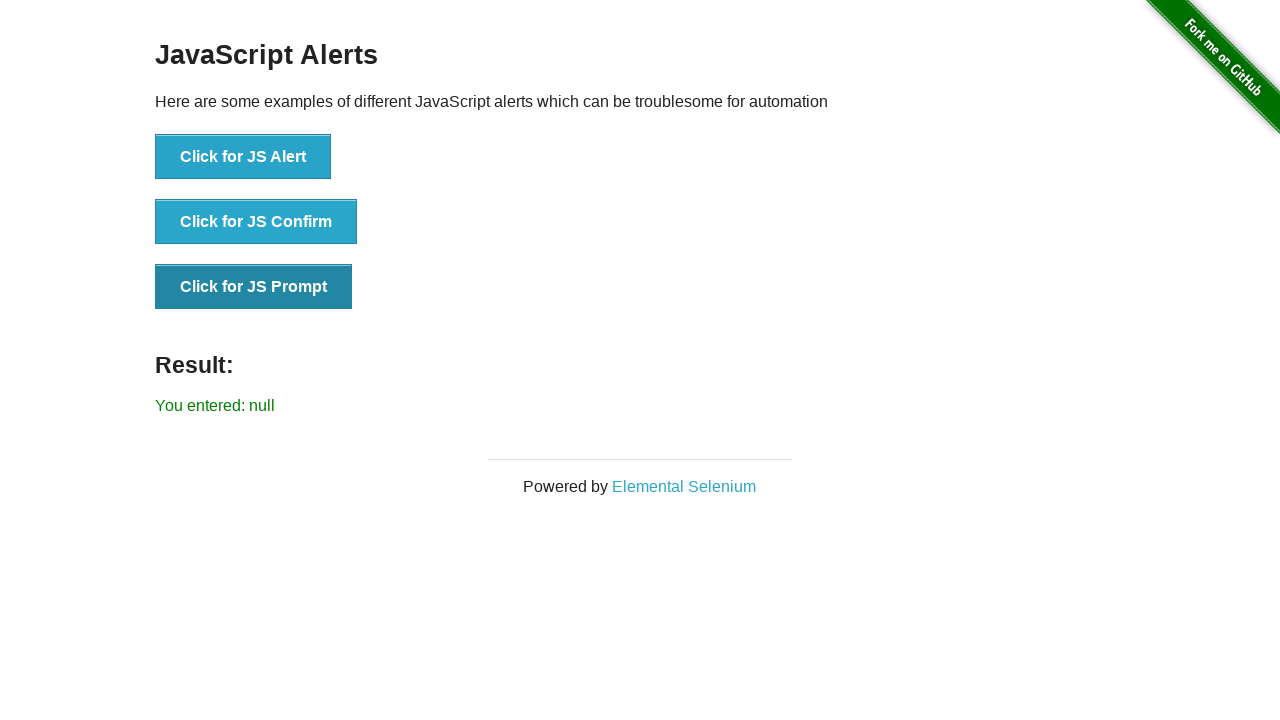

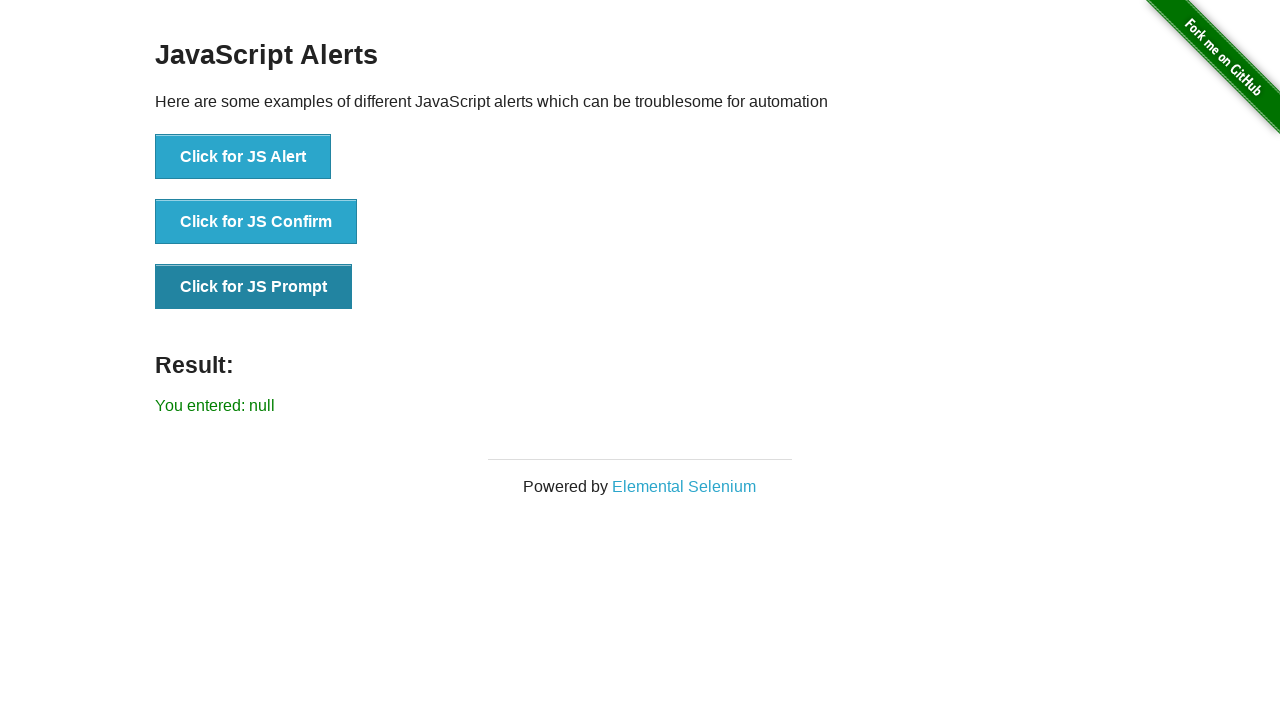